Tests browser tab functionality by clicking an "Open Tab" button multiple times, which opens popup tabs, then navigates each new tab to different URLs (Playwright docs and Python.org) and brings the main page back to front.

Starting URL: https://www.automationtesting.co.uk/browserTabs.html

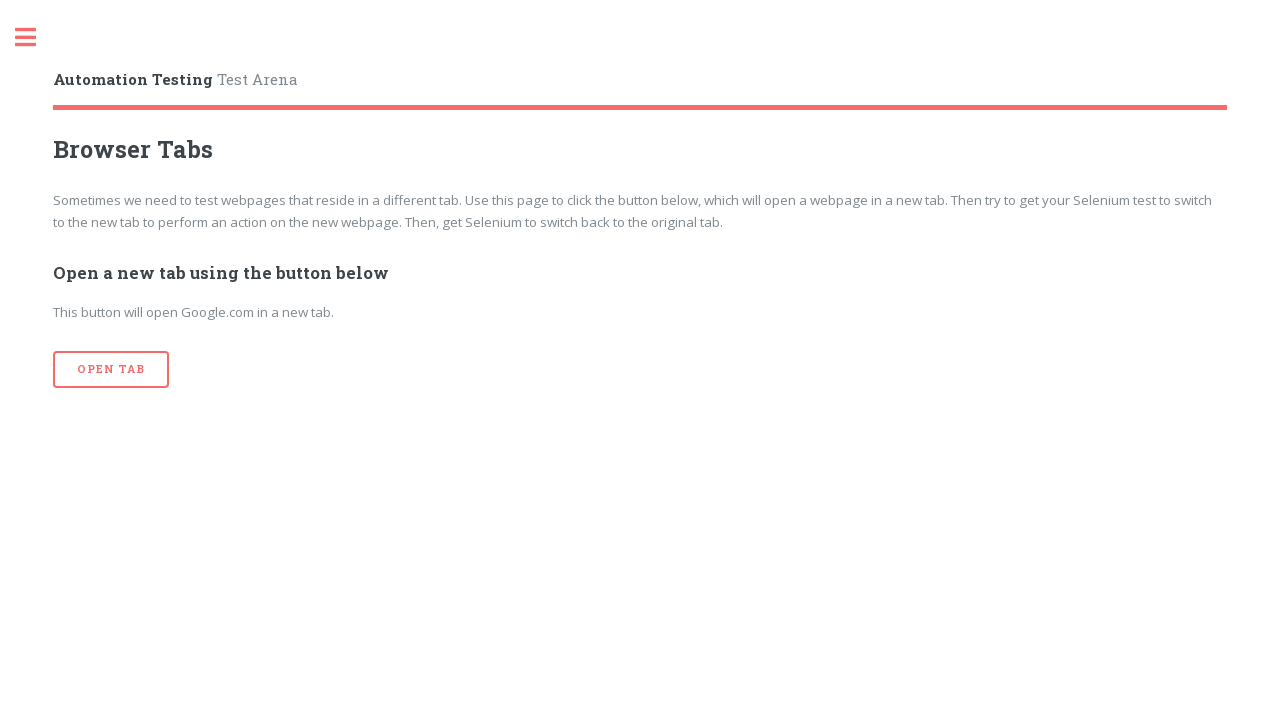

Clicked 'Open Tab' button and popup tab opened at (111, 370) on internal:role=button[name="Open Tab"i]
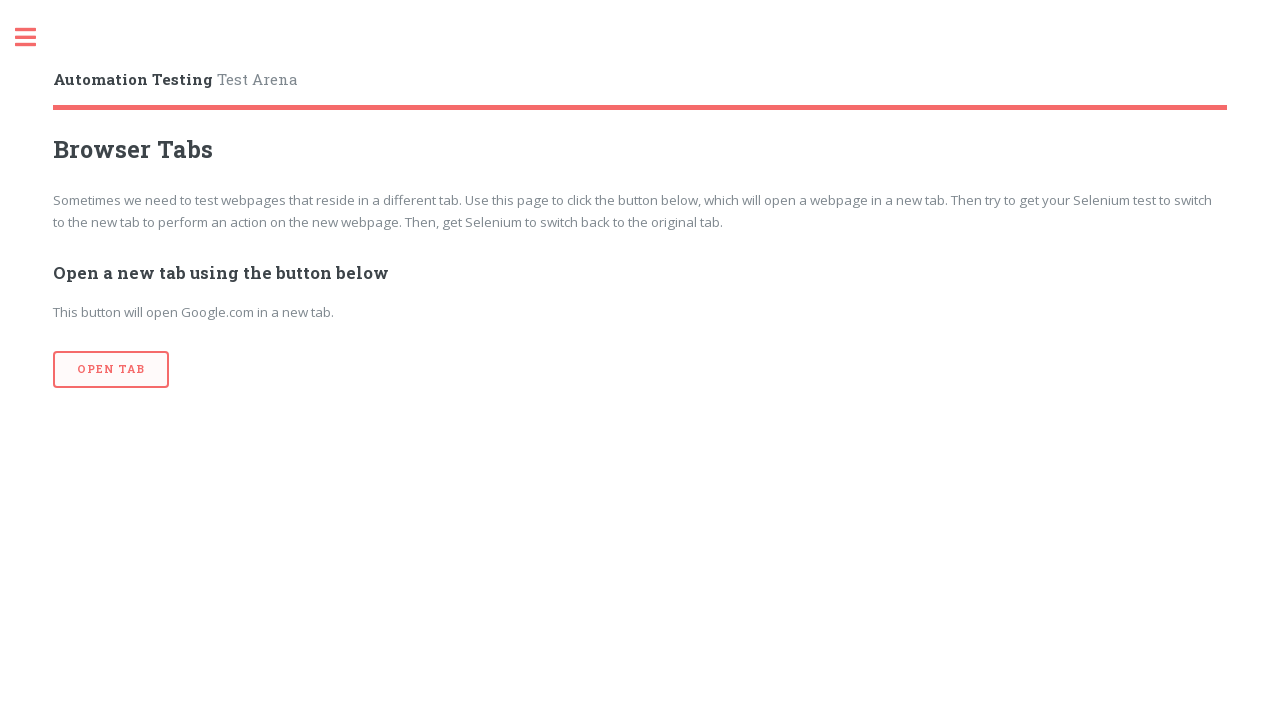

New tab loaded and ready
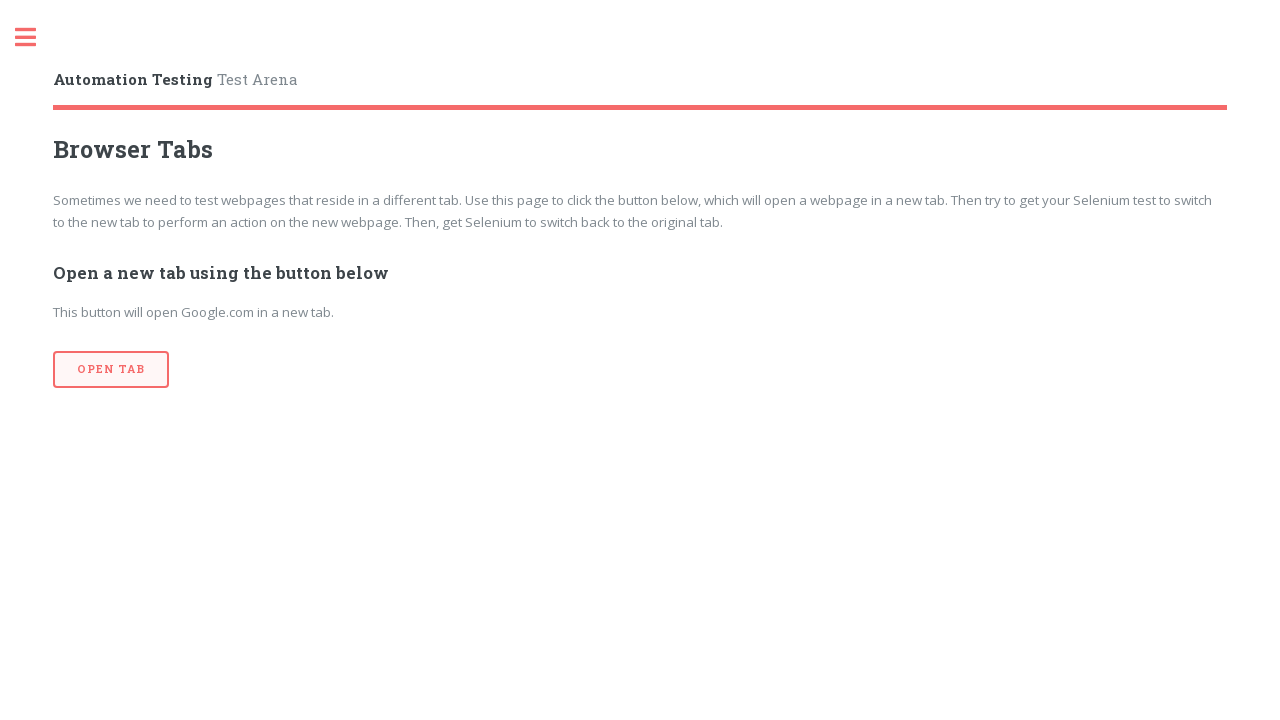

Navigated new tab to https://playwright.dev/python/
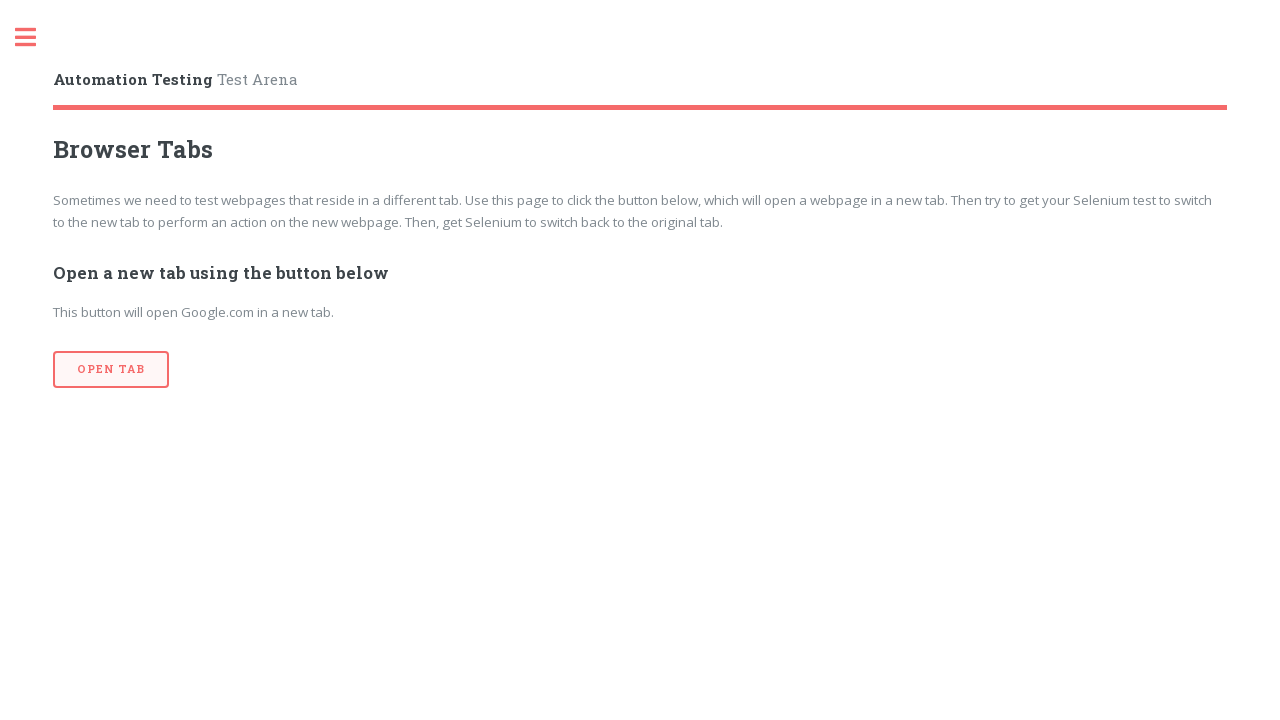

Brought main page back to front
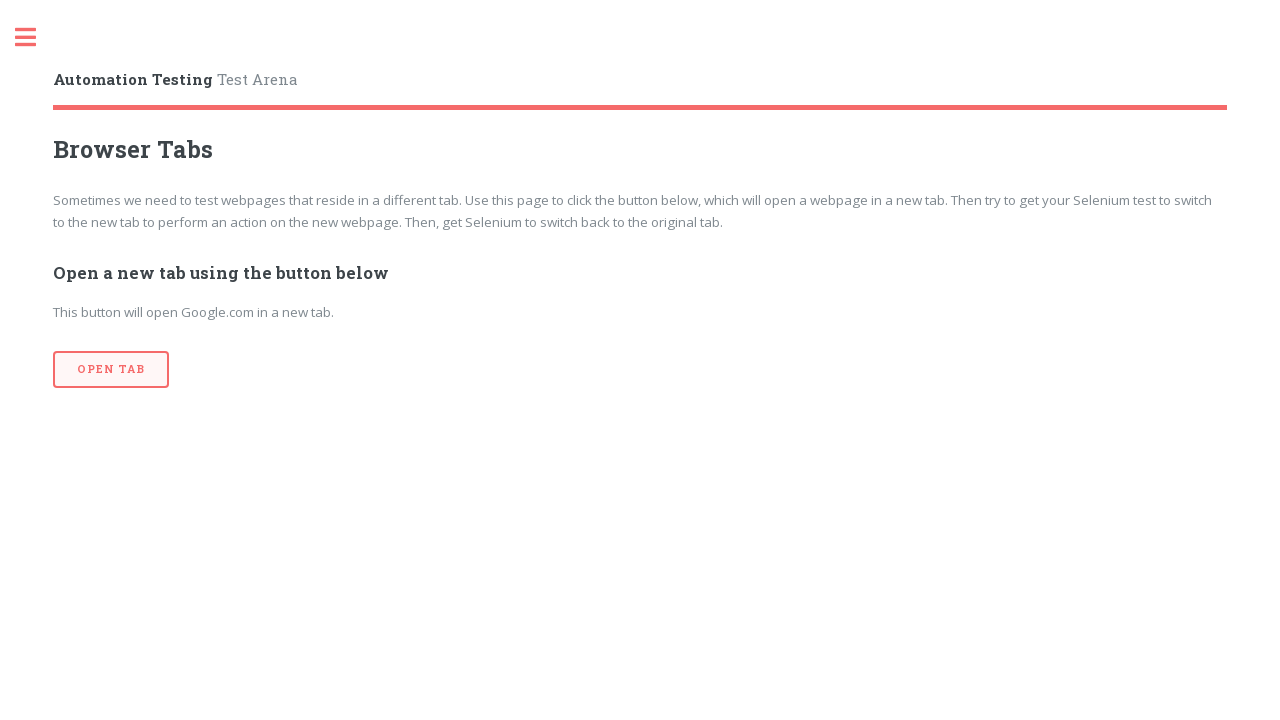

Clicked 'Open Tab' button and popup tab opened at (111, 370) on internal:role=button[name="Open Tab"i]
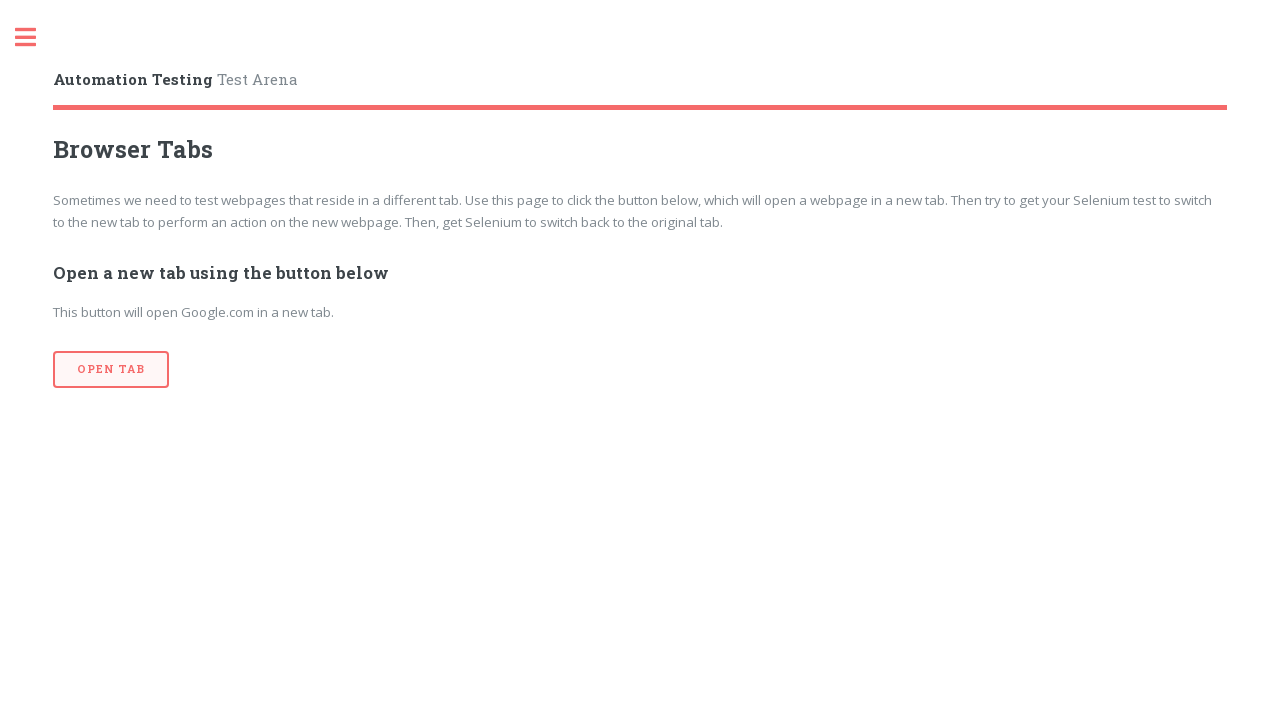

New tab loaded and ready
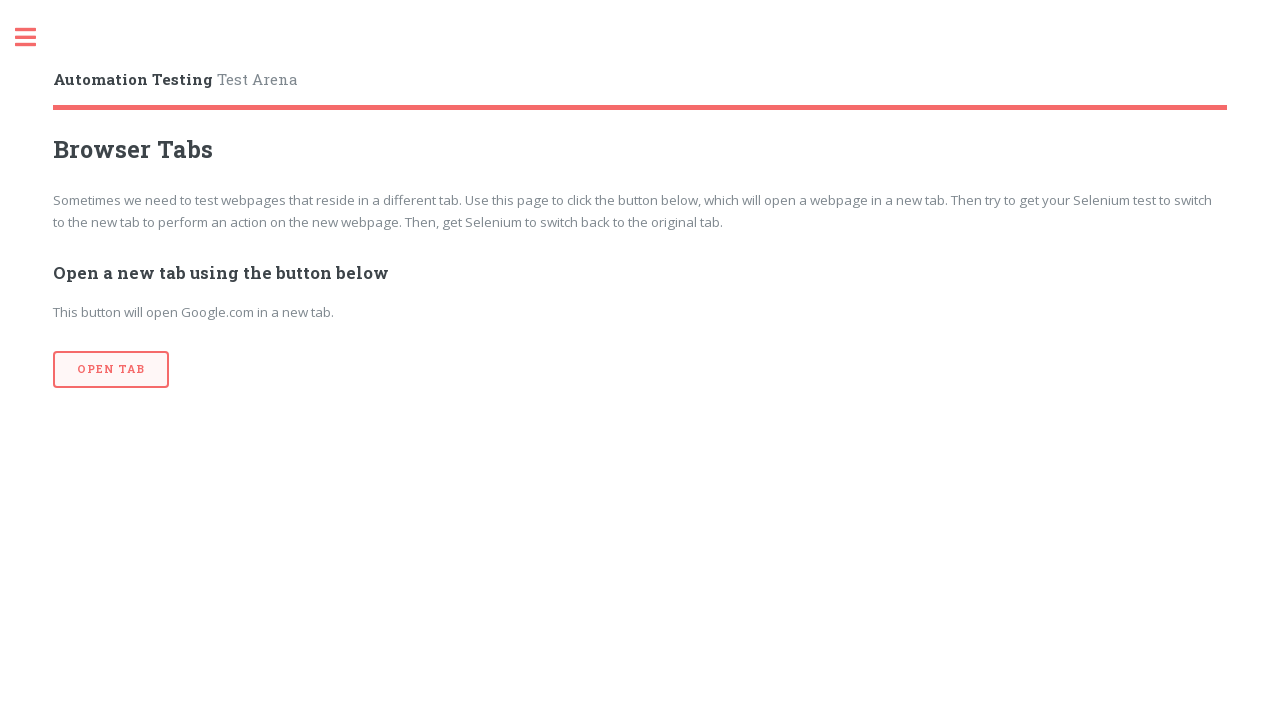

Navigated new tab to https://www.python.org/
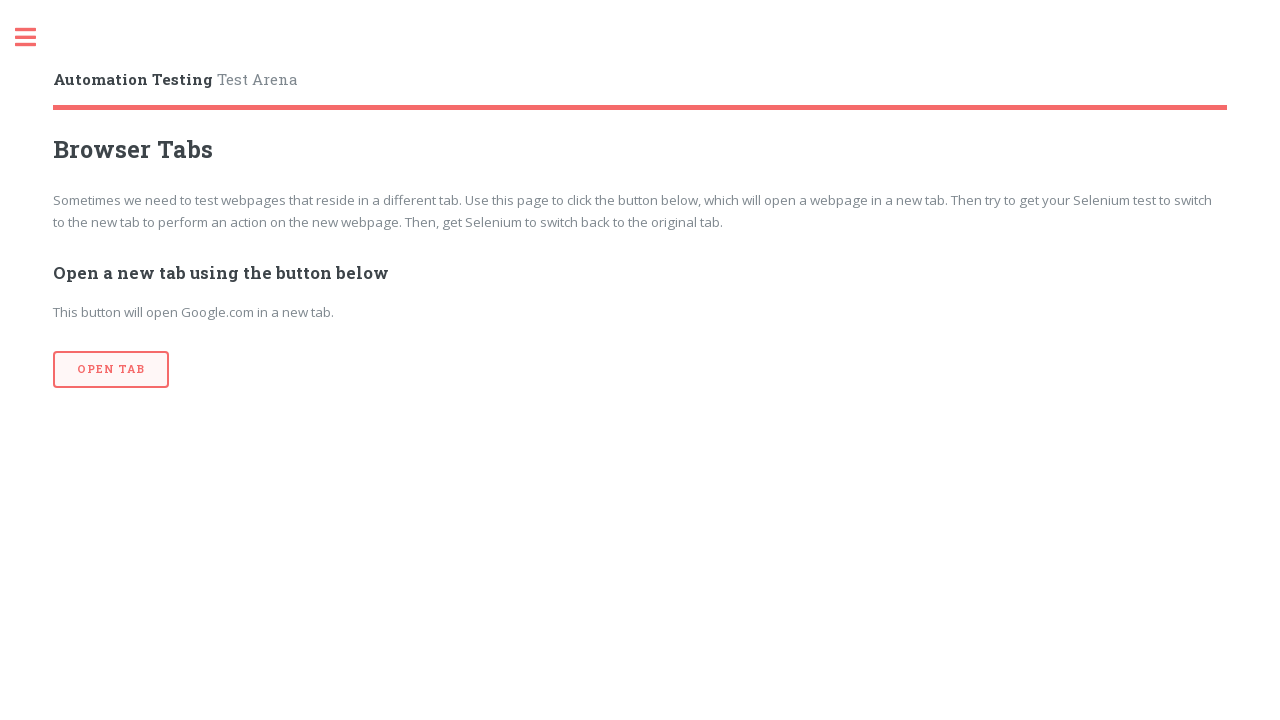

Brought main page back to front
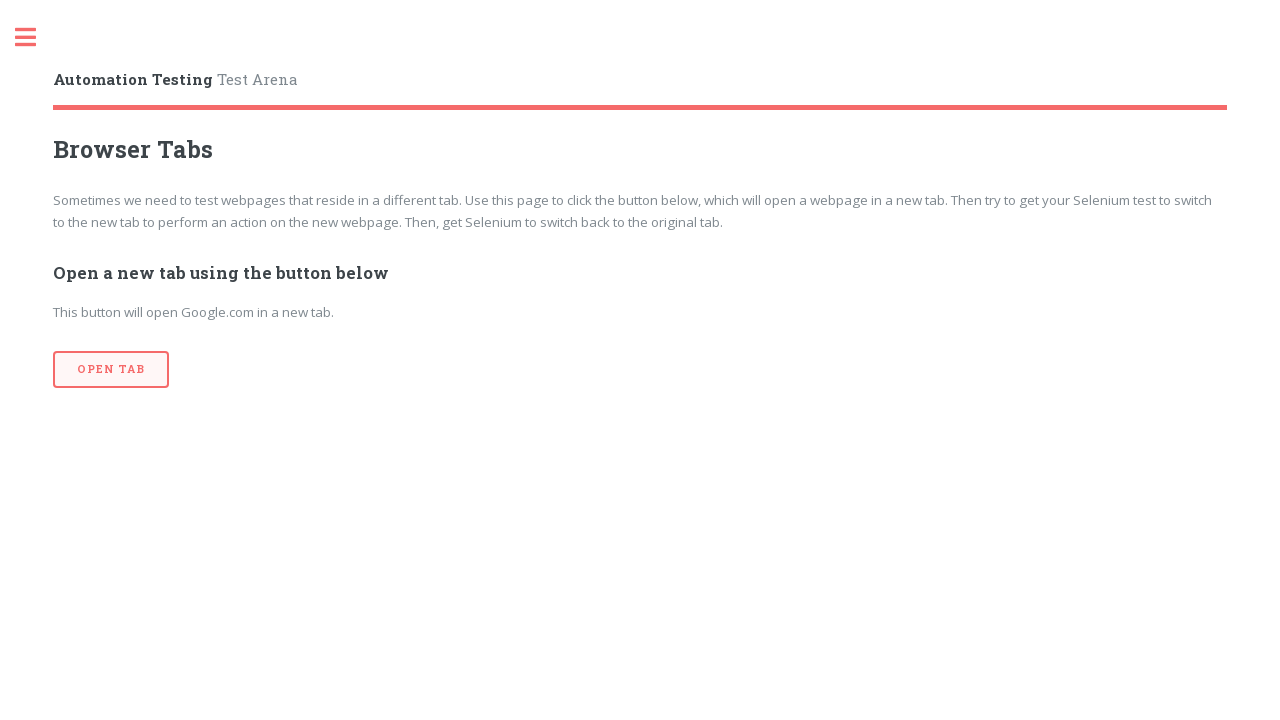

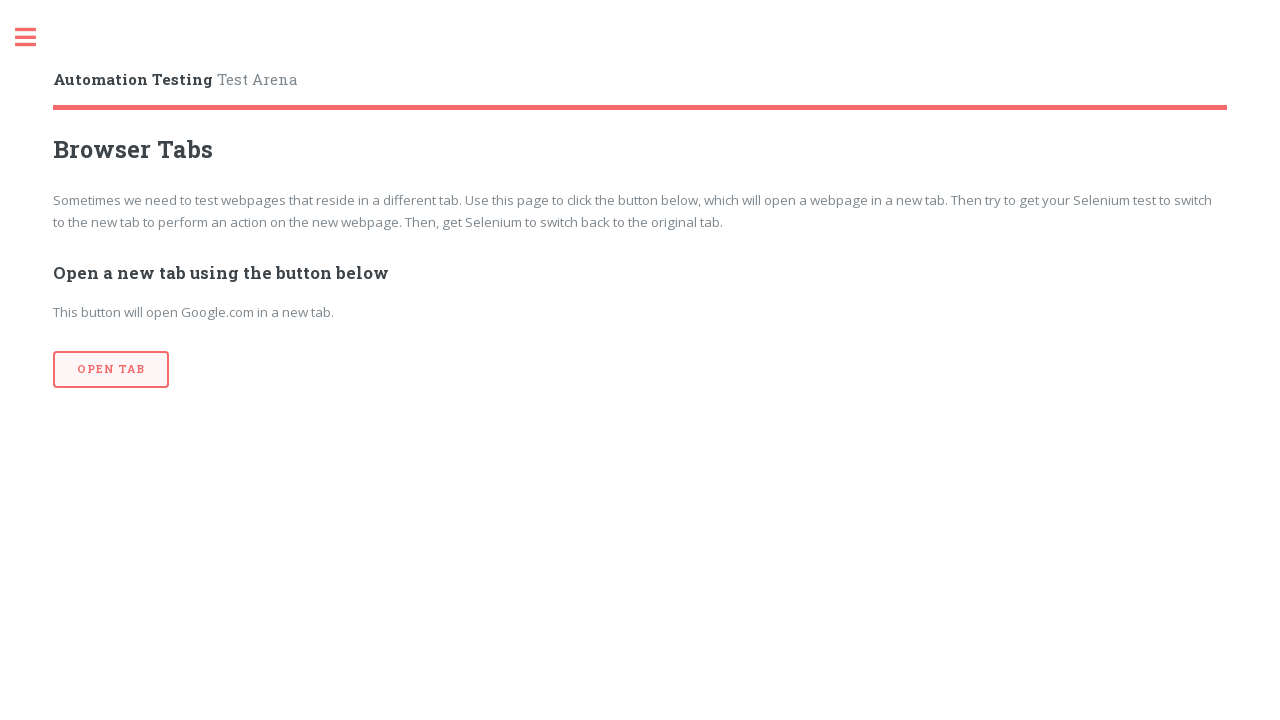